Tests CSS table selectors by locating specific table rows and cells on the W3Schools CSS table tutorial page, verifying that table elements can be selected using various CSS selectors.

Starting URL: https://www.w3schools.com/css/css_table.asp

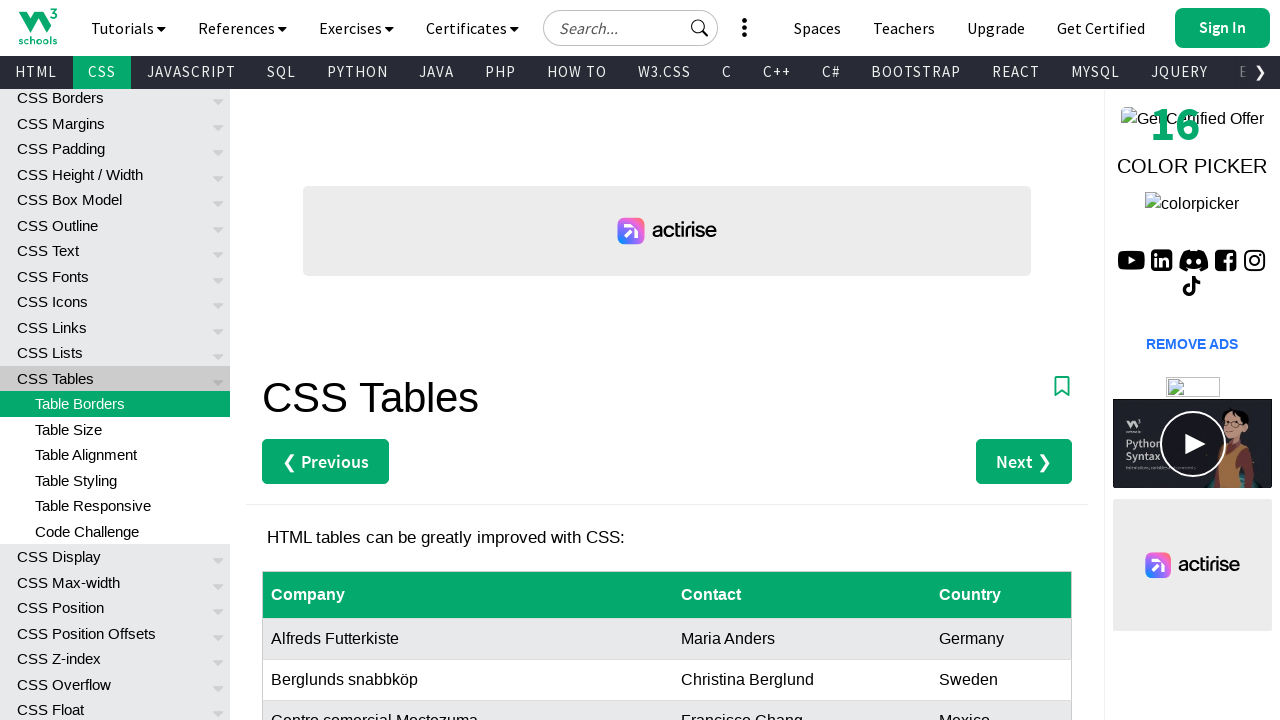

Navigated to W3Schools CSS table tutorial page
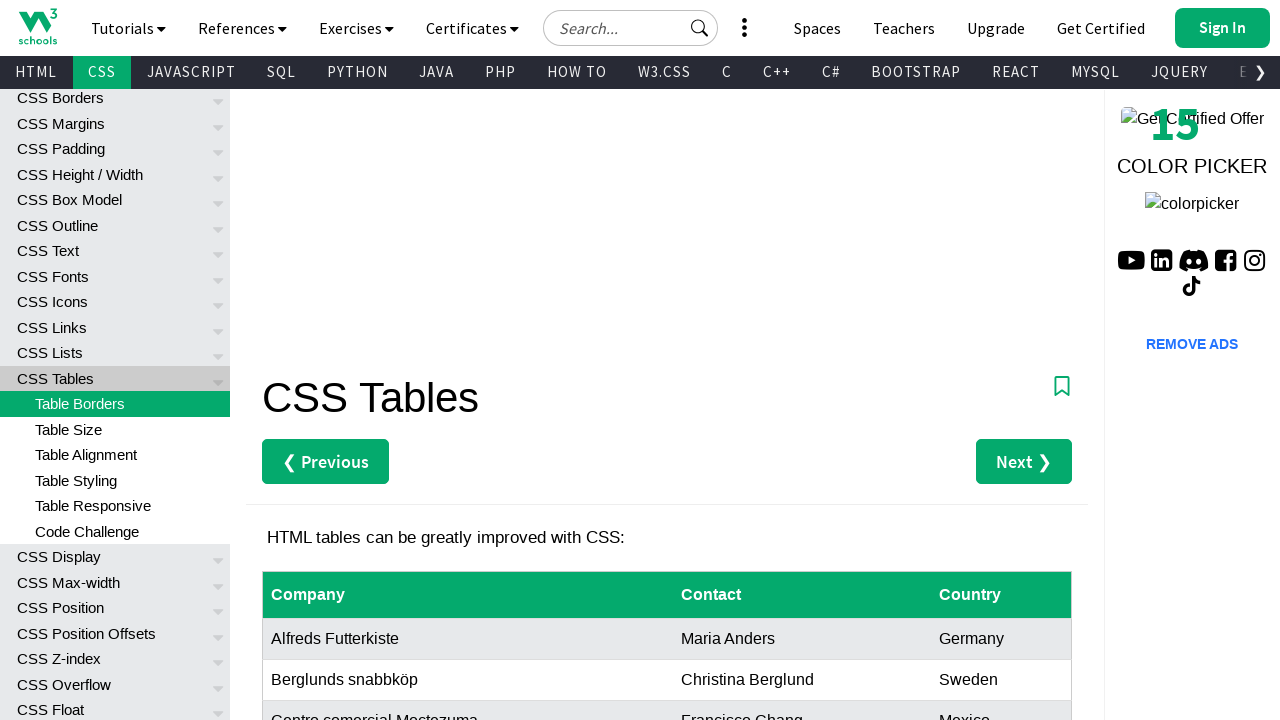

Table rows loaded and are visible
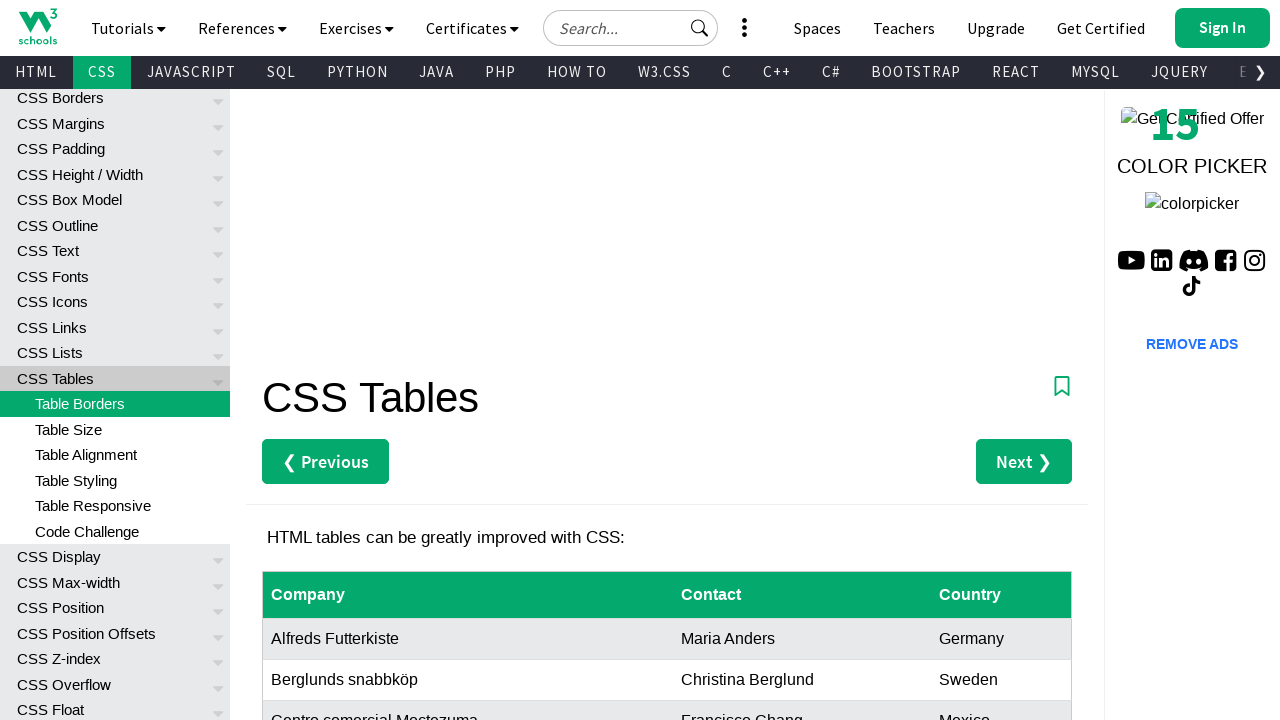

Located row 8 last cell (Canada example) using CSS selector
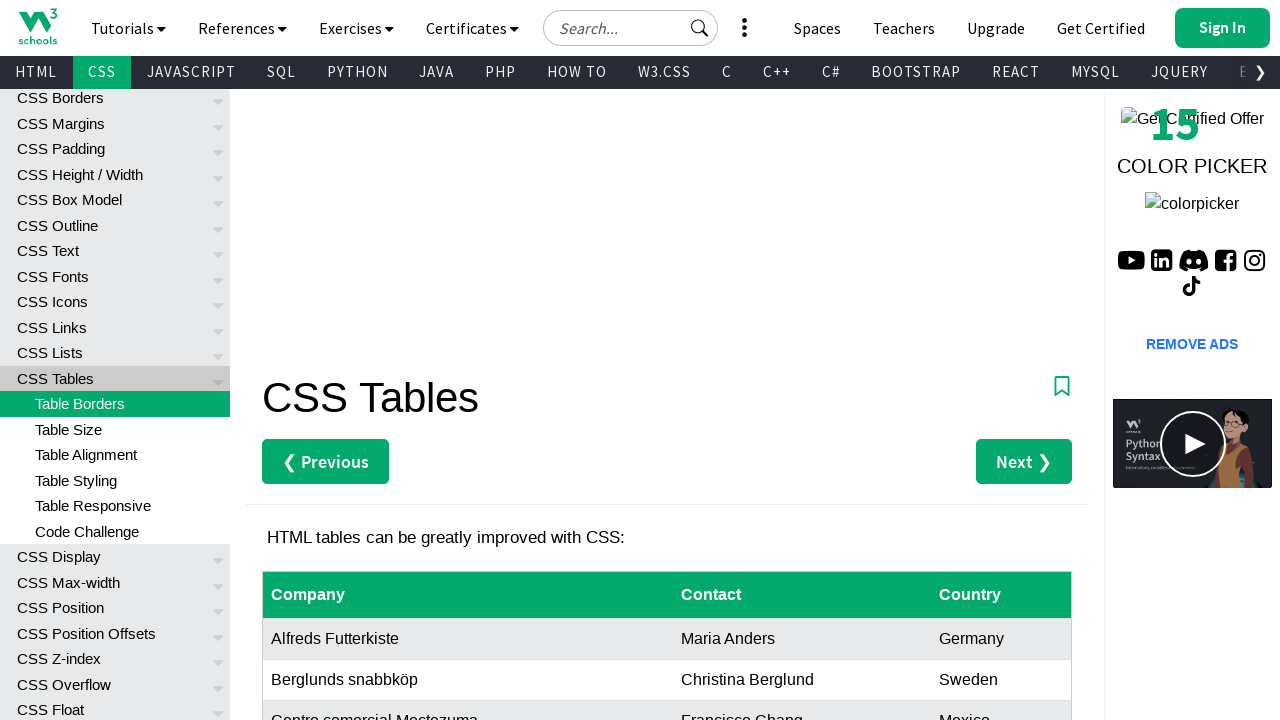

Canada cell is visible
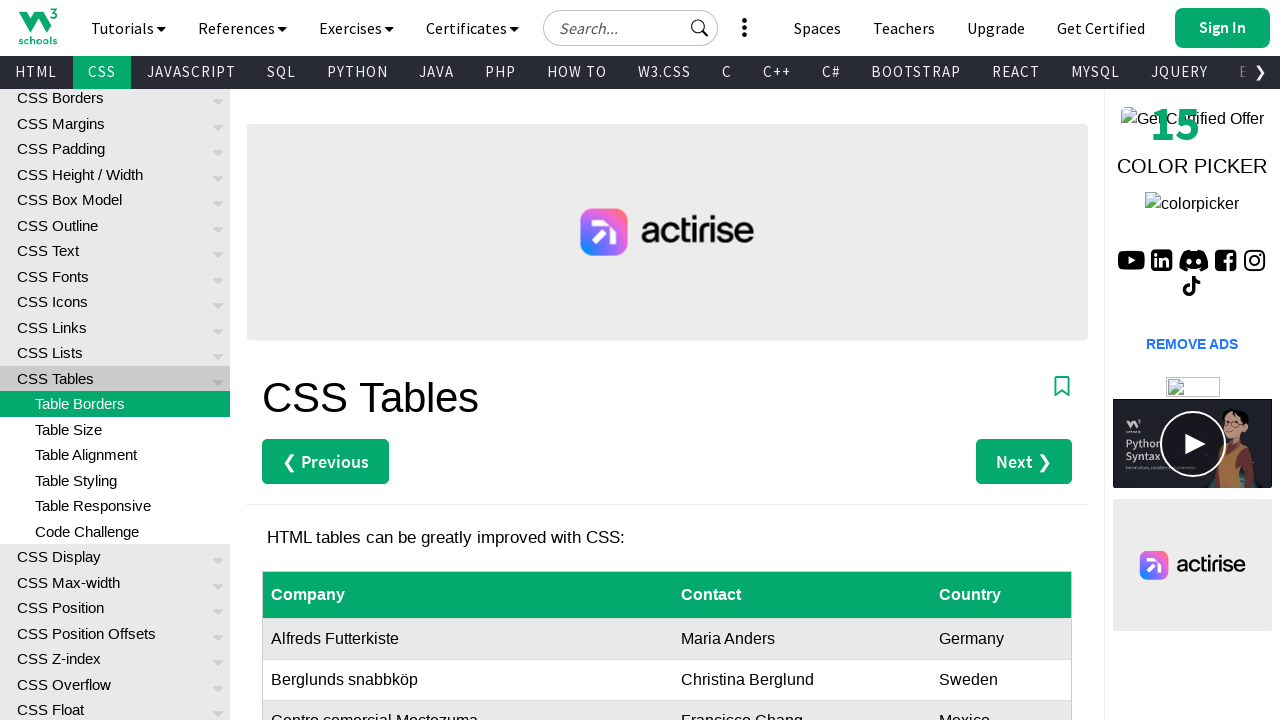

Located row 4 using CSS selector
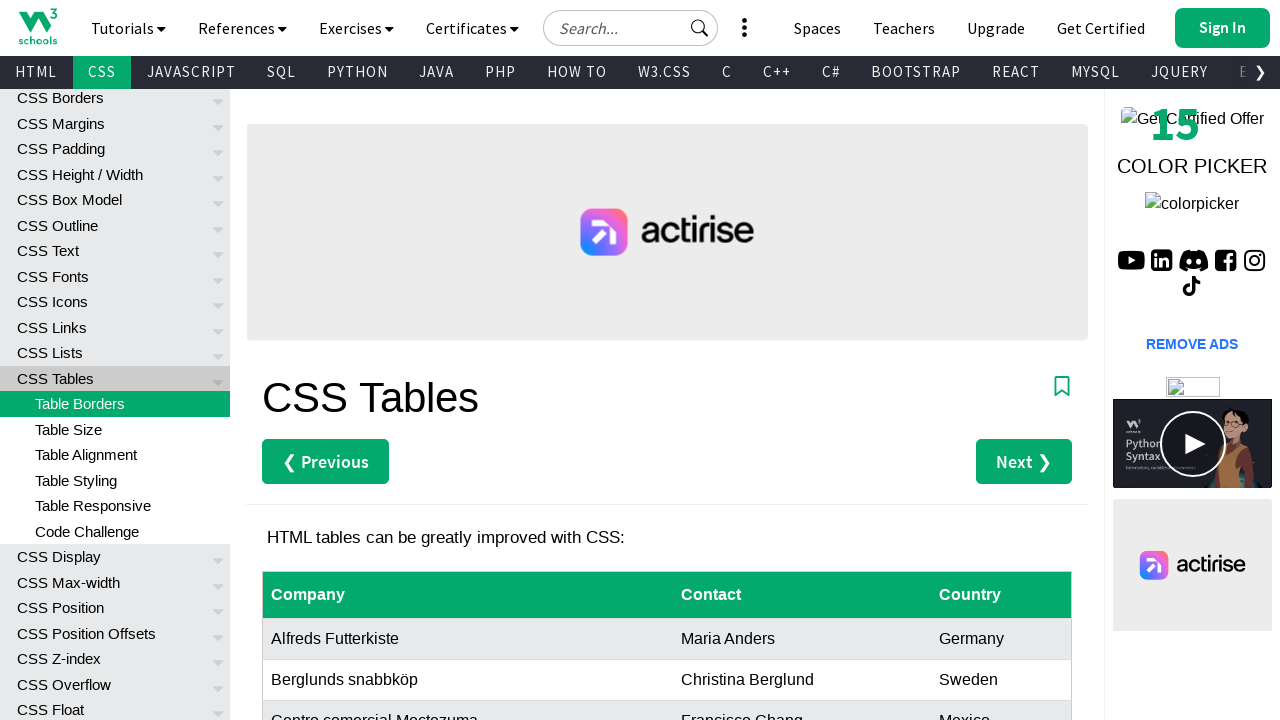

Row 4 is visible
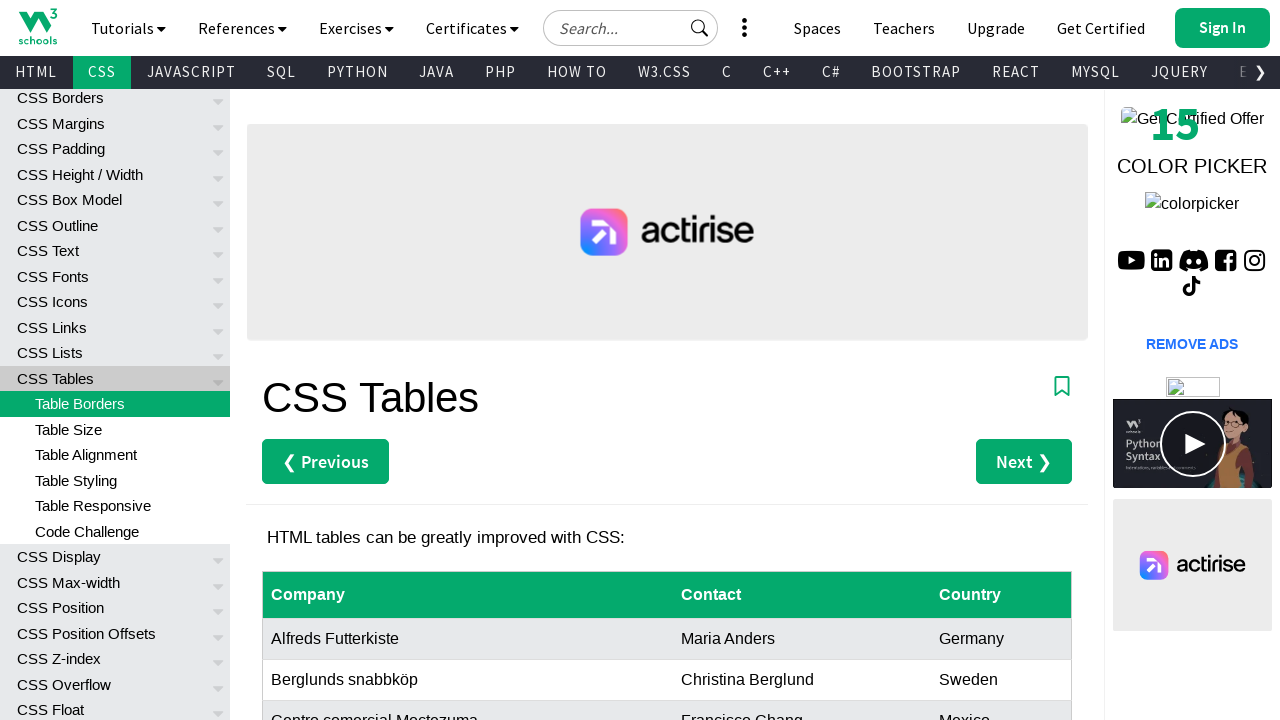

Located all table rows using CSS selector
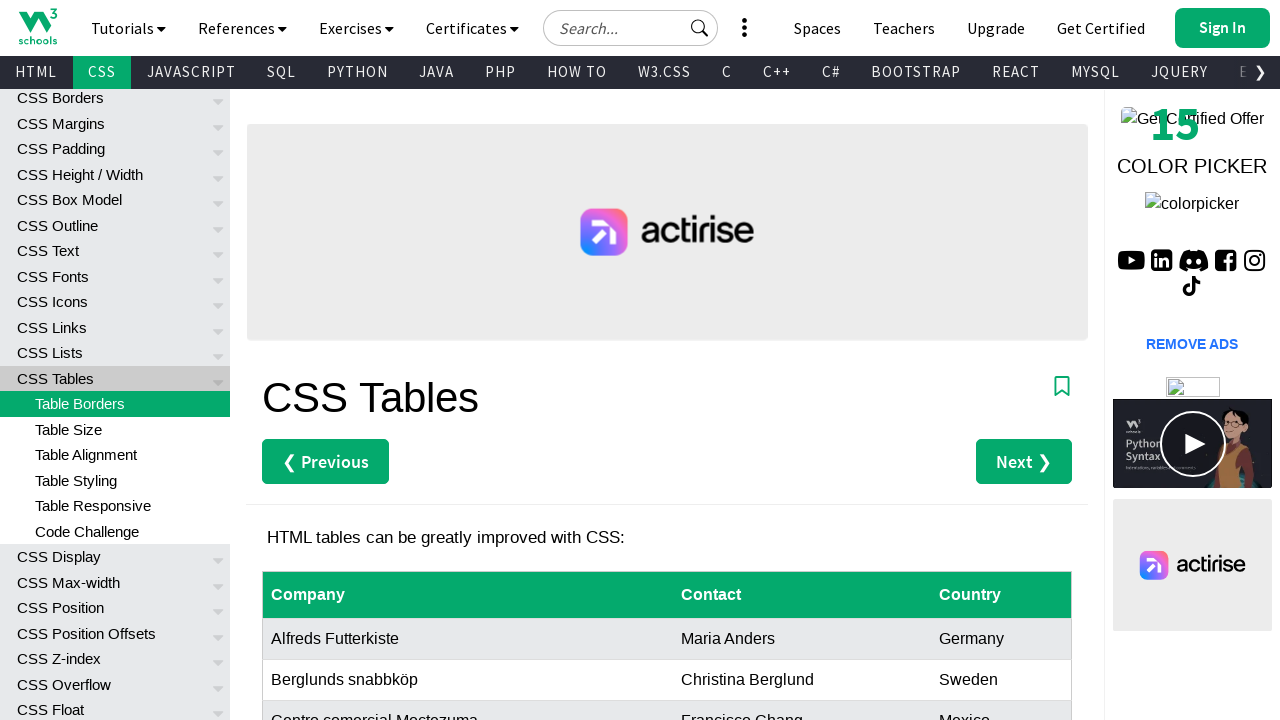

First table row is visible
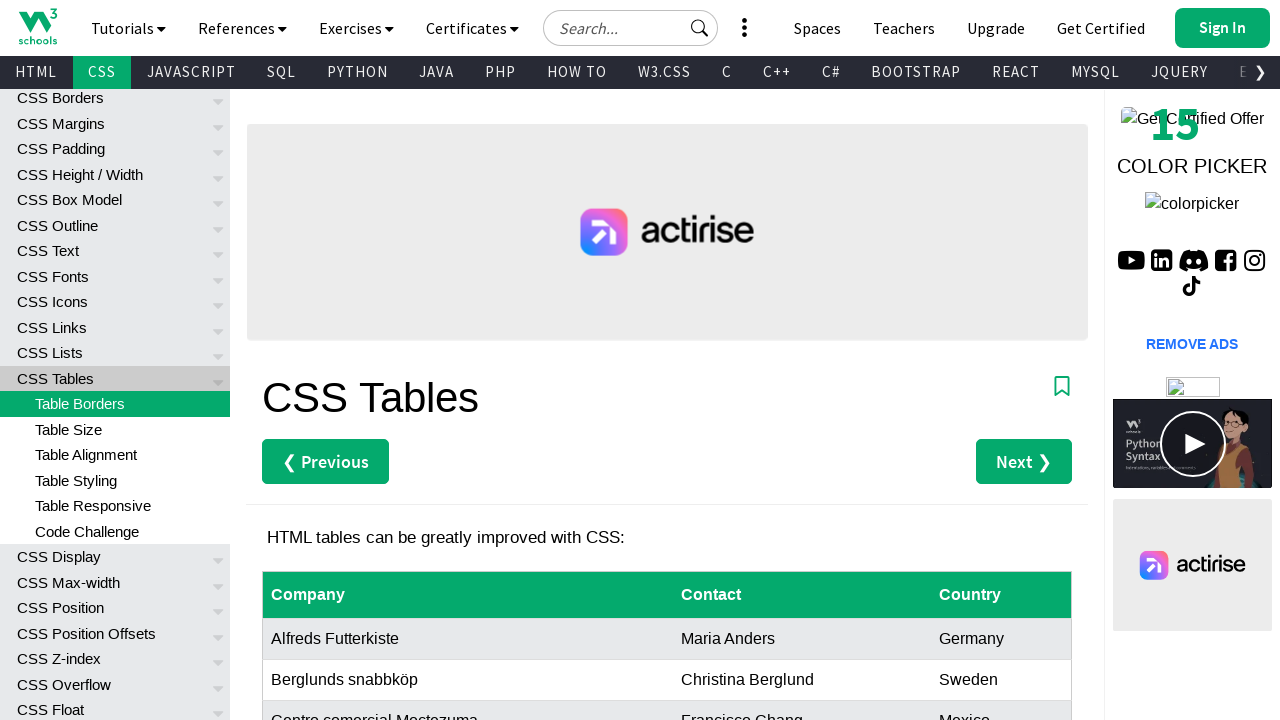

Verified table contains multiple rows
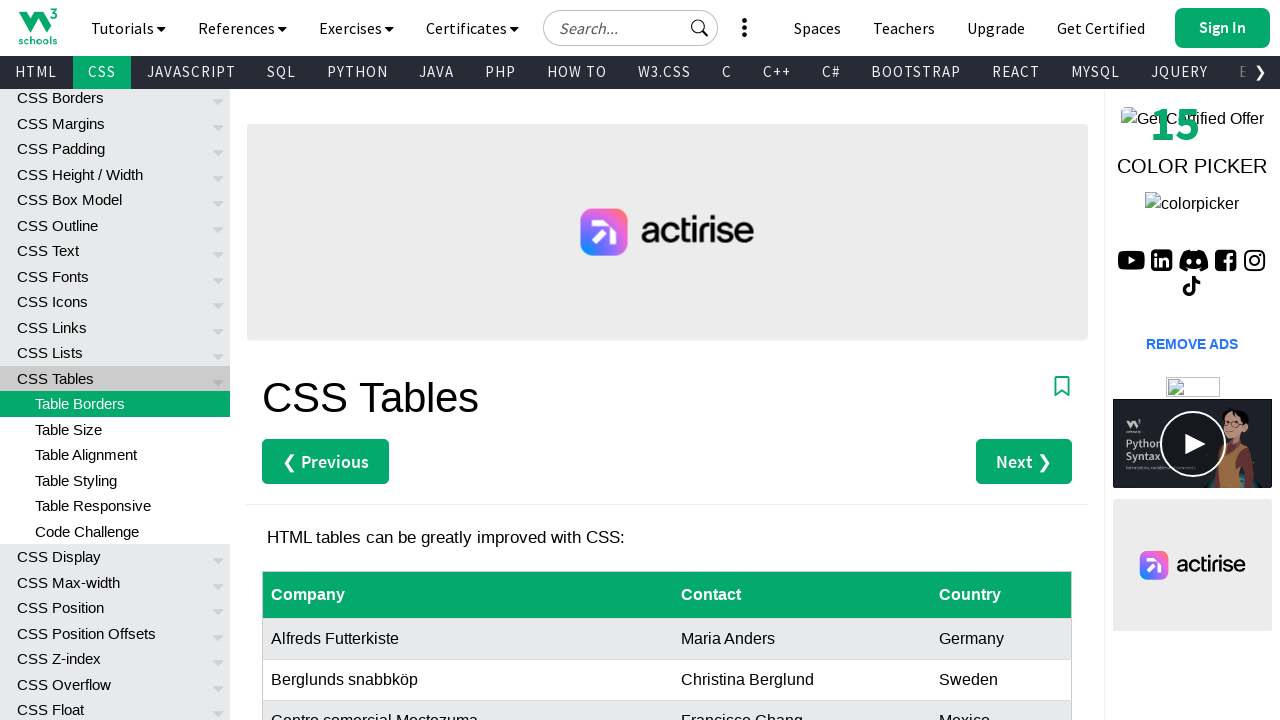

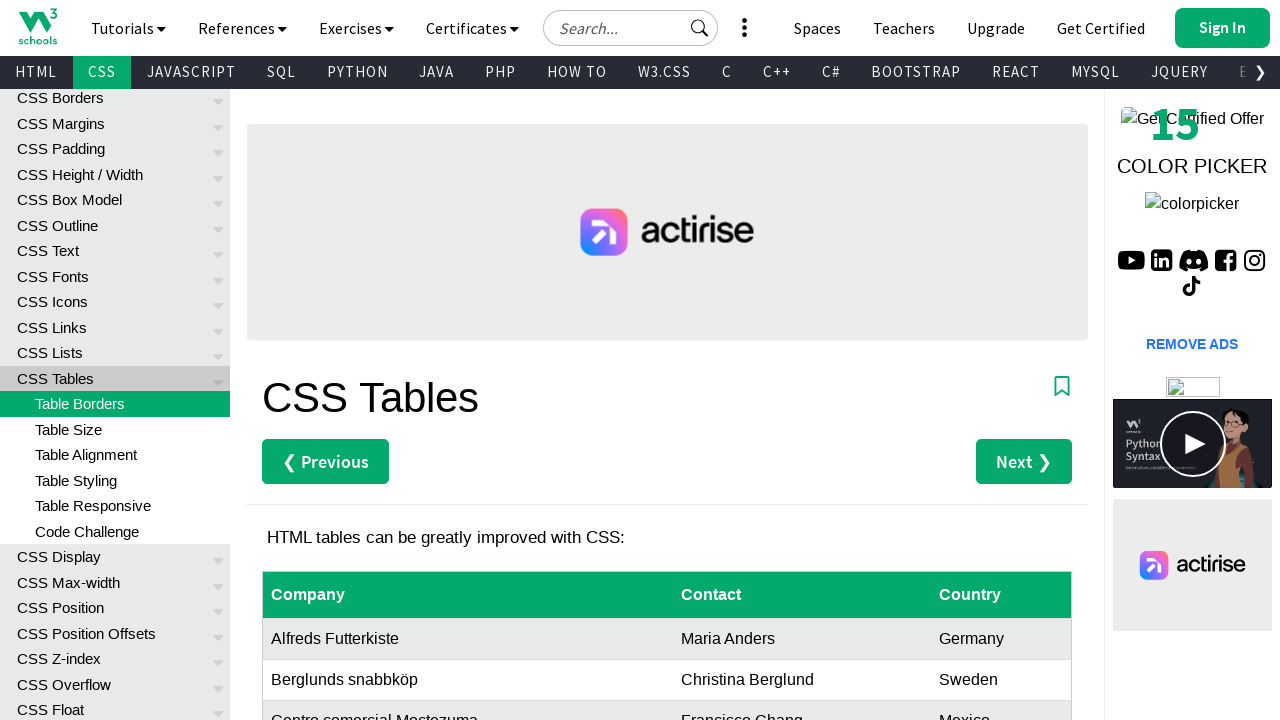